Tests checkbox functionality by verifying initial unchecked state, clicking the Senior Citizen Discount checkbox, and verifying it becomes checked

Starting URL: https://rahulshettyacademy.com/dropdownsPractise/

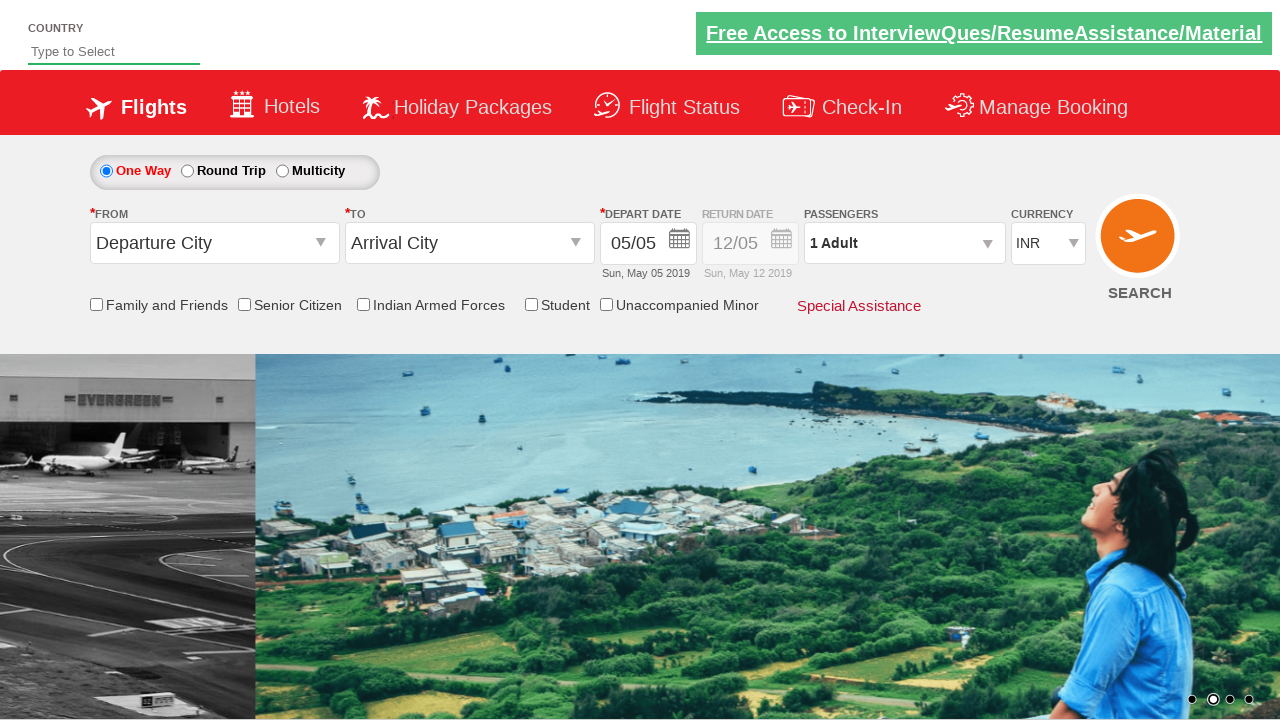

Verified Senior Citizen Discount checkbox is initially unchecked
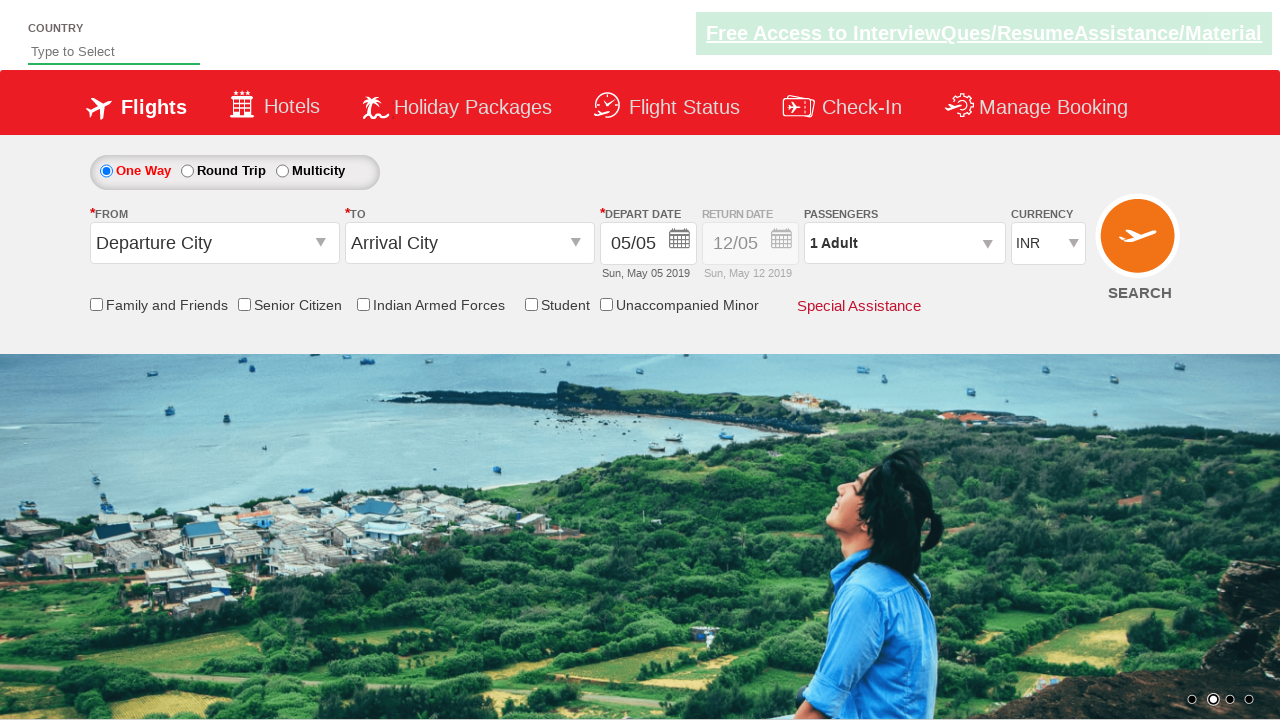

Clicked Senior Citizen Discount checkbox at (244, 304) on input[id*='SeniorCitizenDiscount']
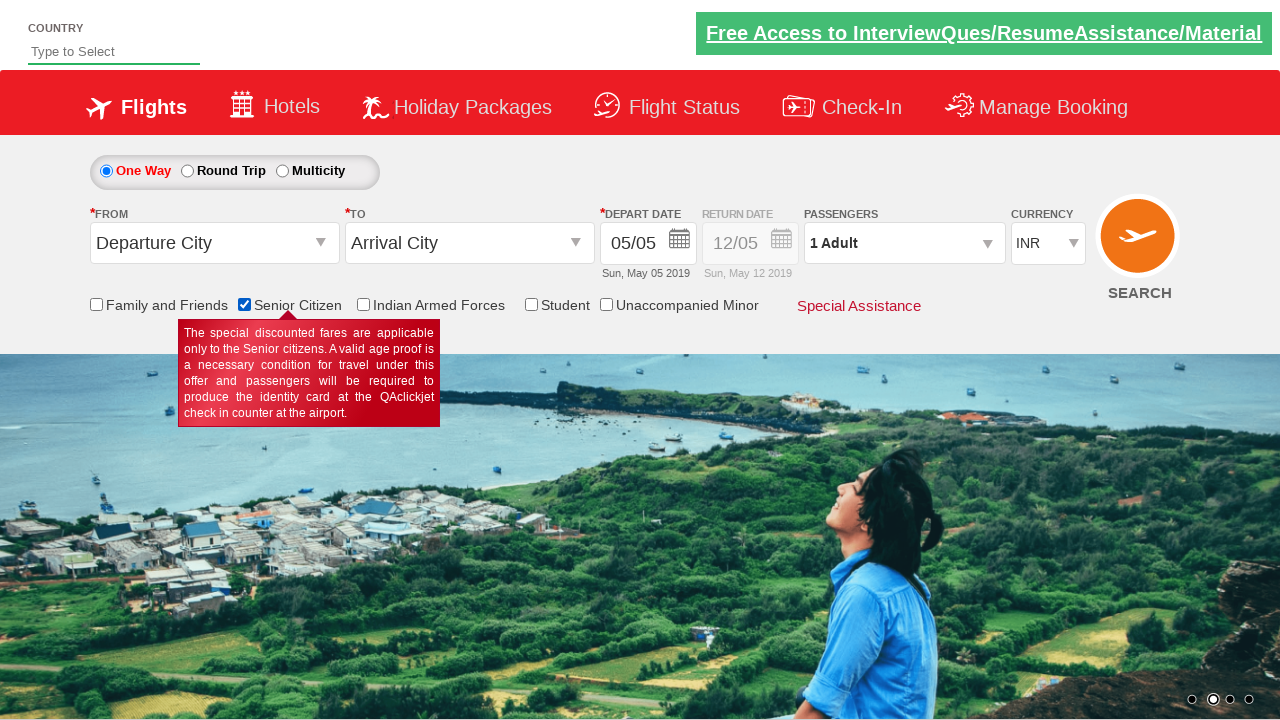

Verified Senior Citizen Discount checkbox is now checked
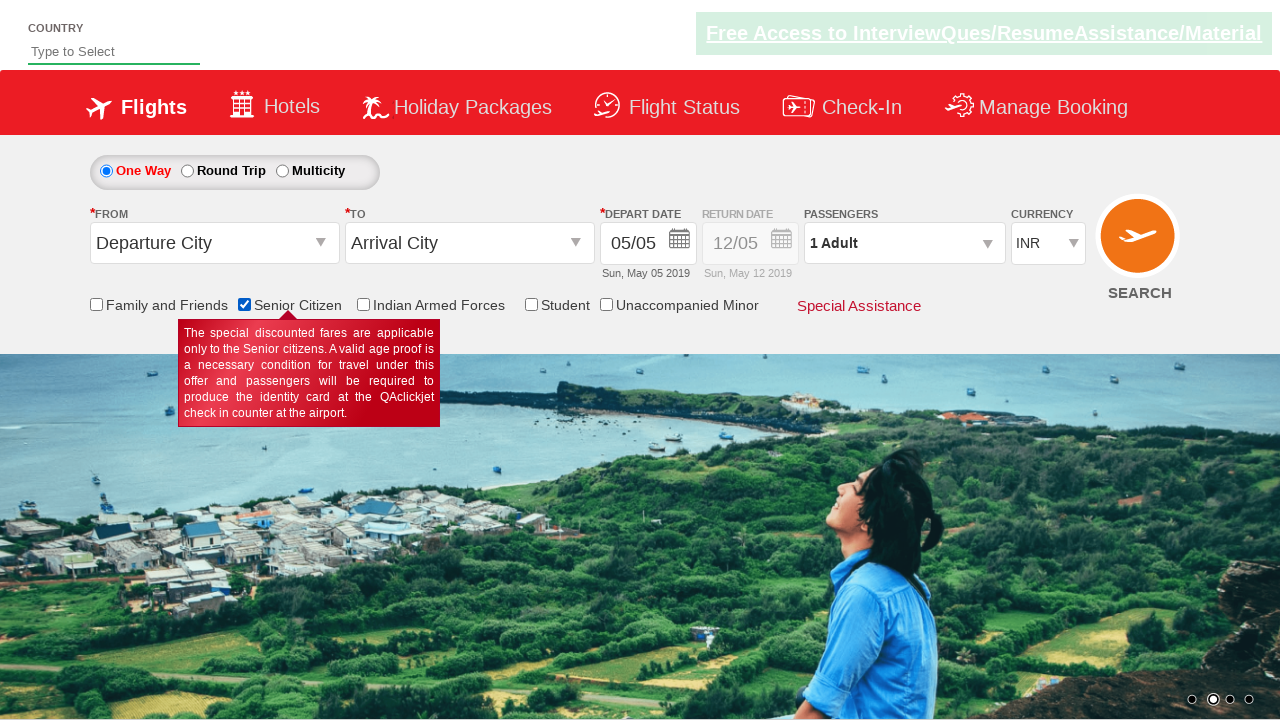

Retrieved total checkbox count on page: 6
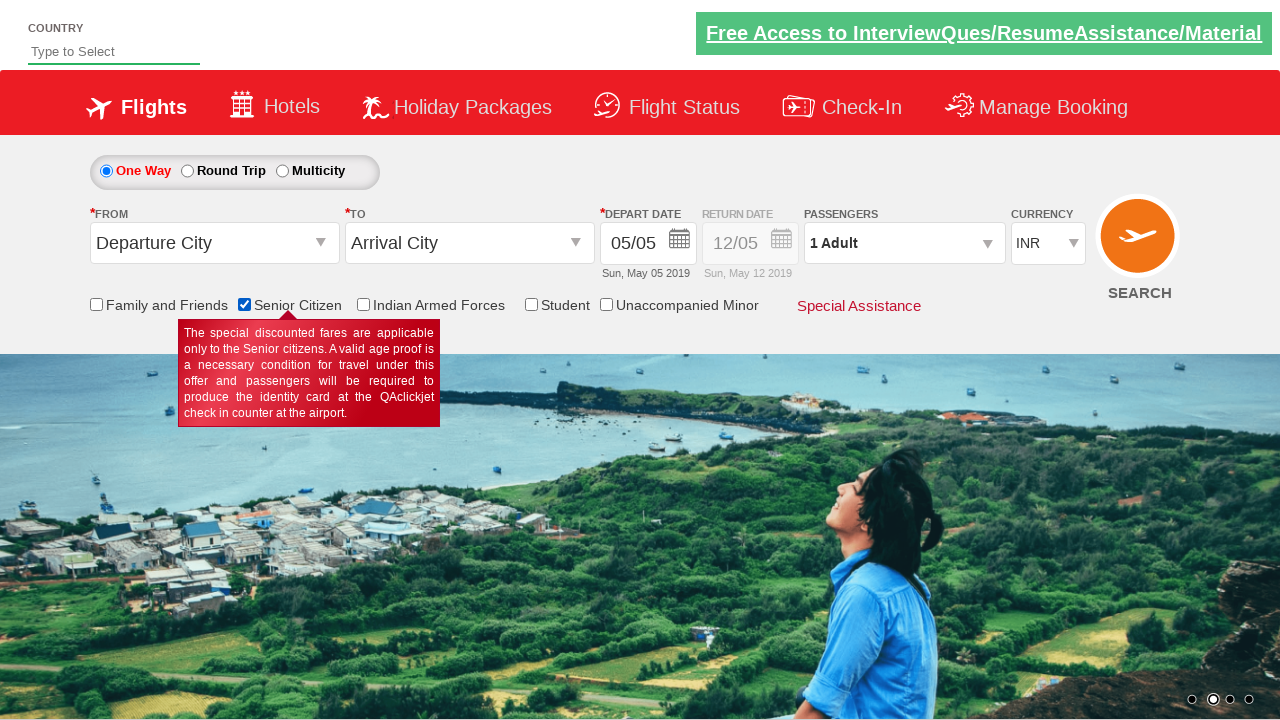

Printed total checkboxes on page: 6
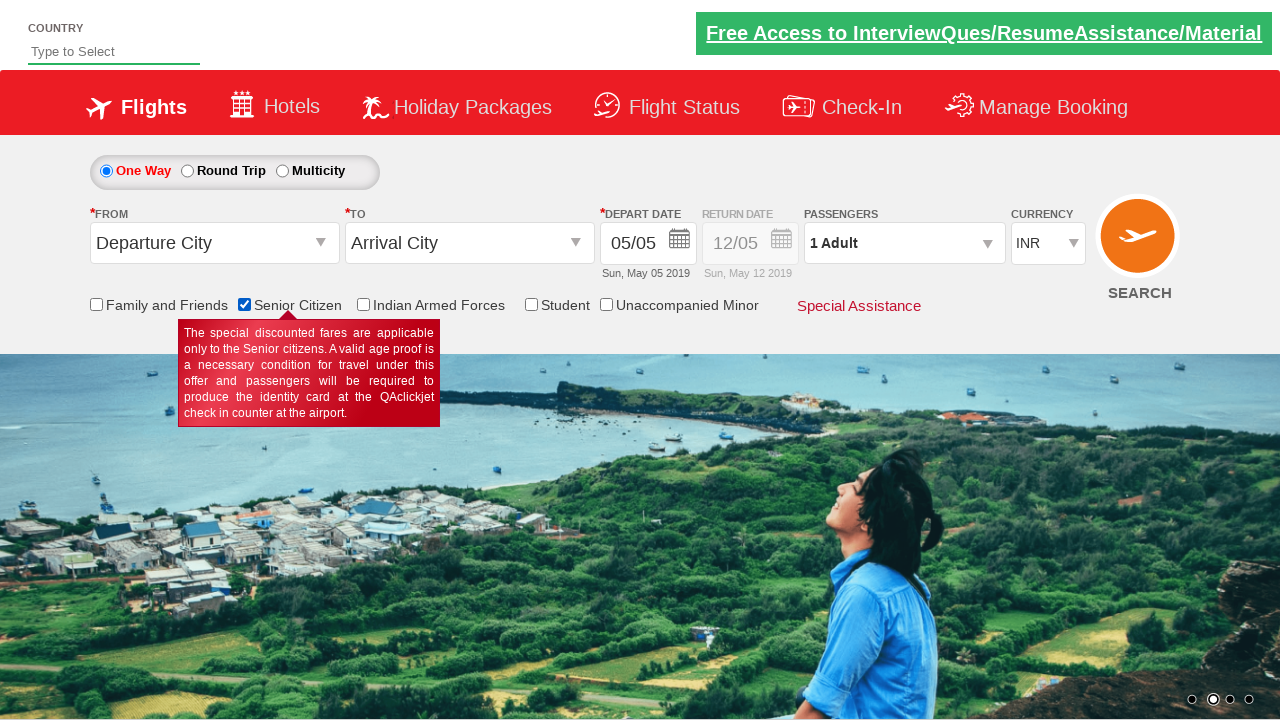

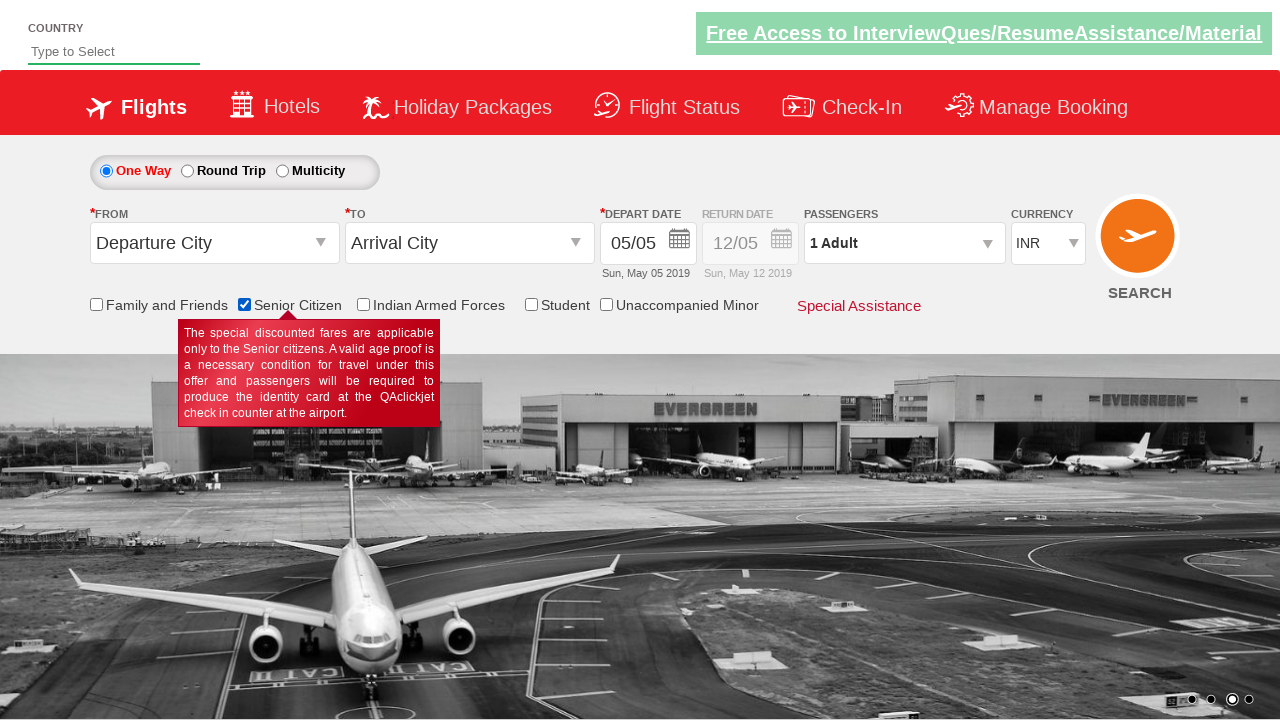